Tests table sorting functionality by clicking on the "Last Name" column header and verifying that the table data is sorted in ascending order

Starting URL: https://the-internet.herokuapp.com/tables

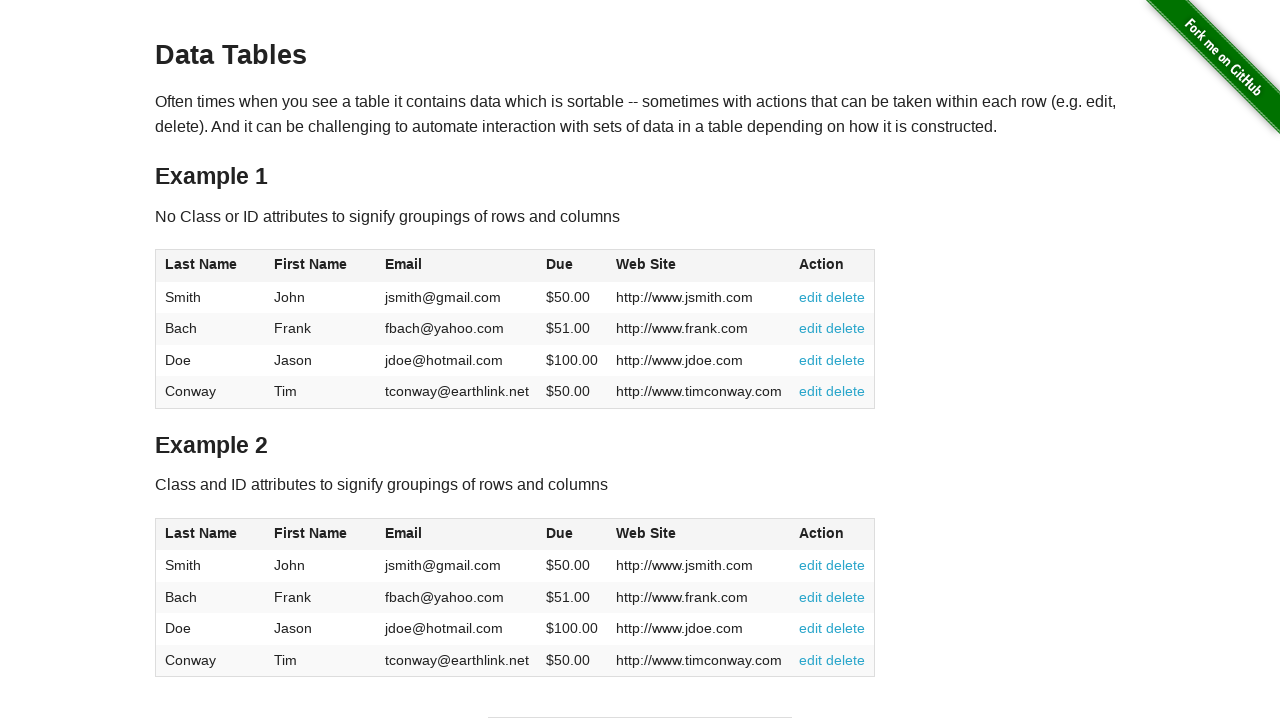

Waited for Last Name column header to be present
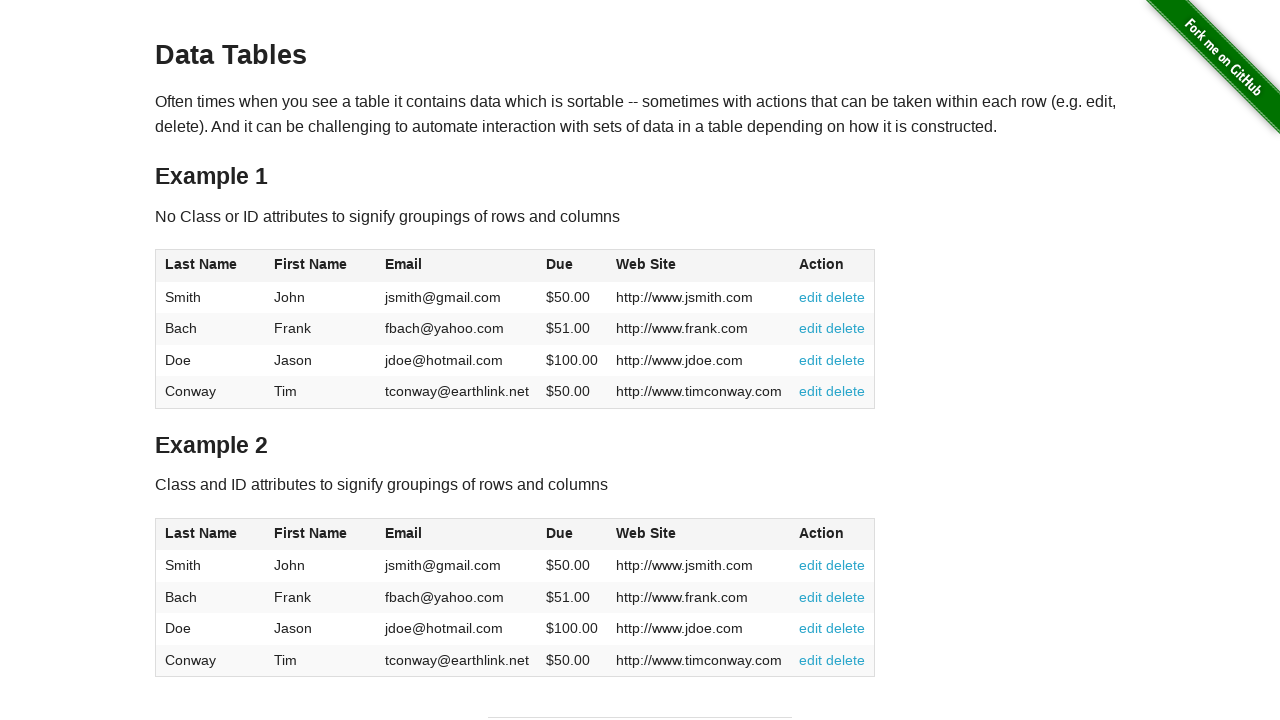

Clicked on Last Name column header to trigger sorting at (201, 264) on xpath=//span[text()='Last Name']
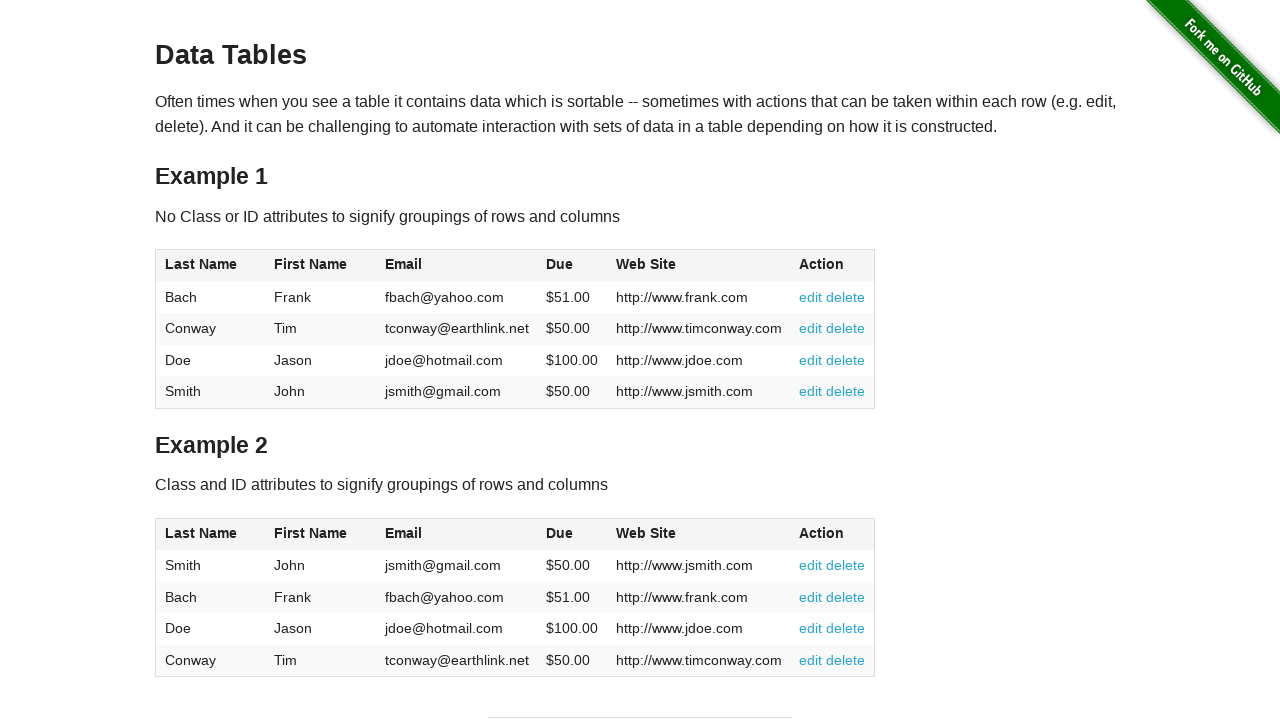

Waited for sorting operation to complete
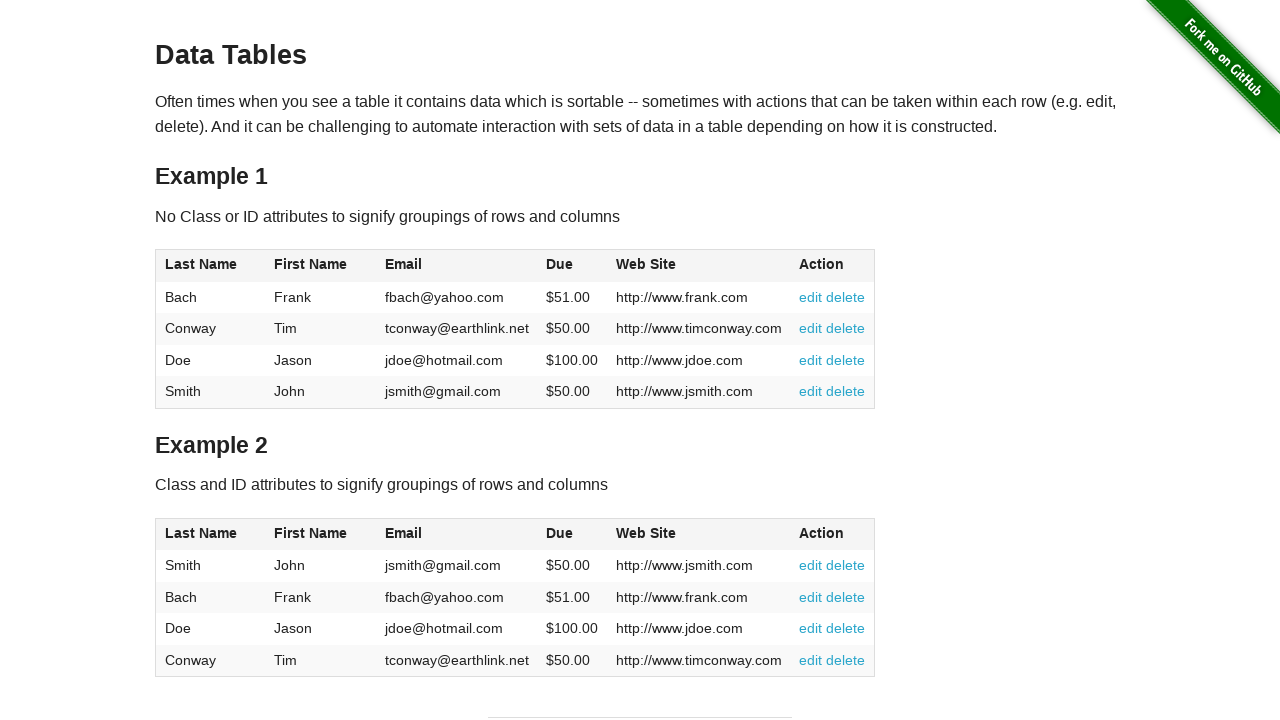

Retrieved all last name values from table1
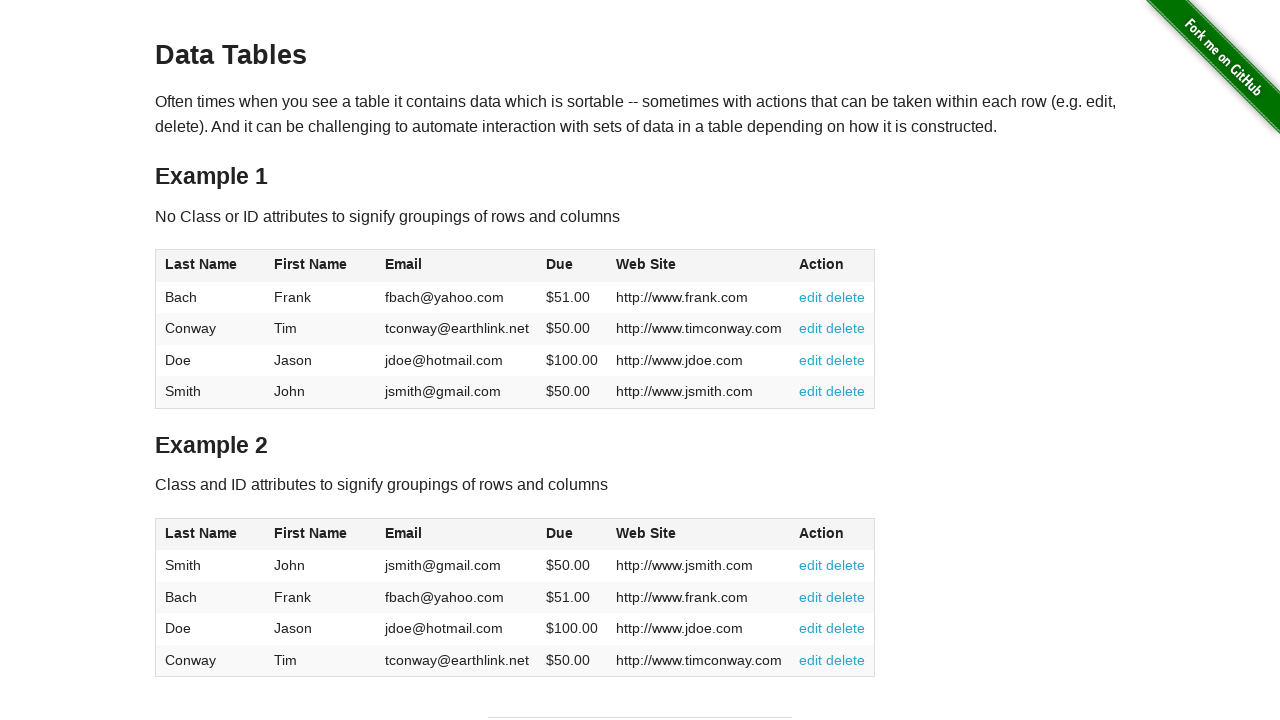

Verified that table is sorted by Last Name in ascending order
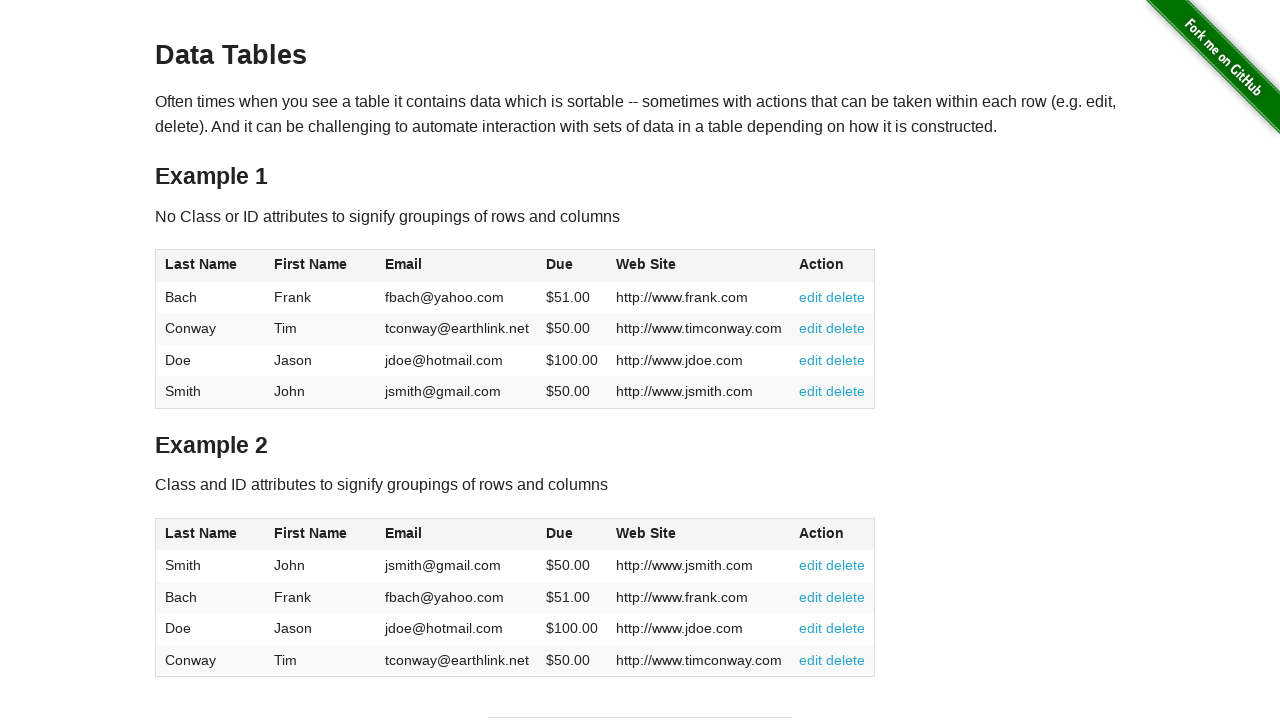

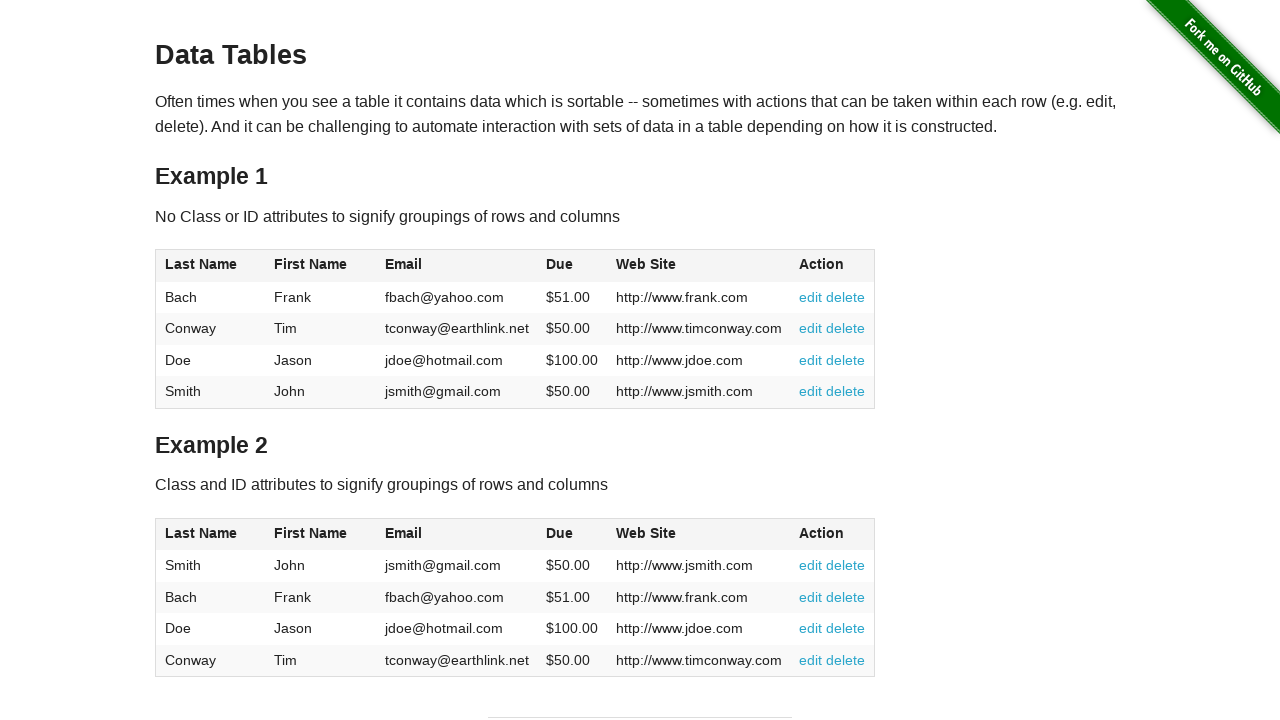